Tests double click functionality by scrolling to a demo section and double-clicking an element within an iframe

Starting URL: https://api.jquery.com/dblclick/

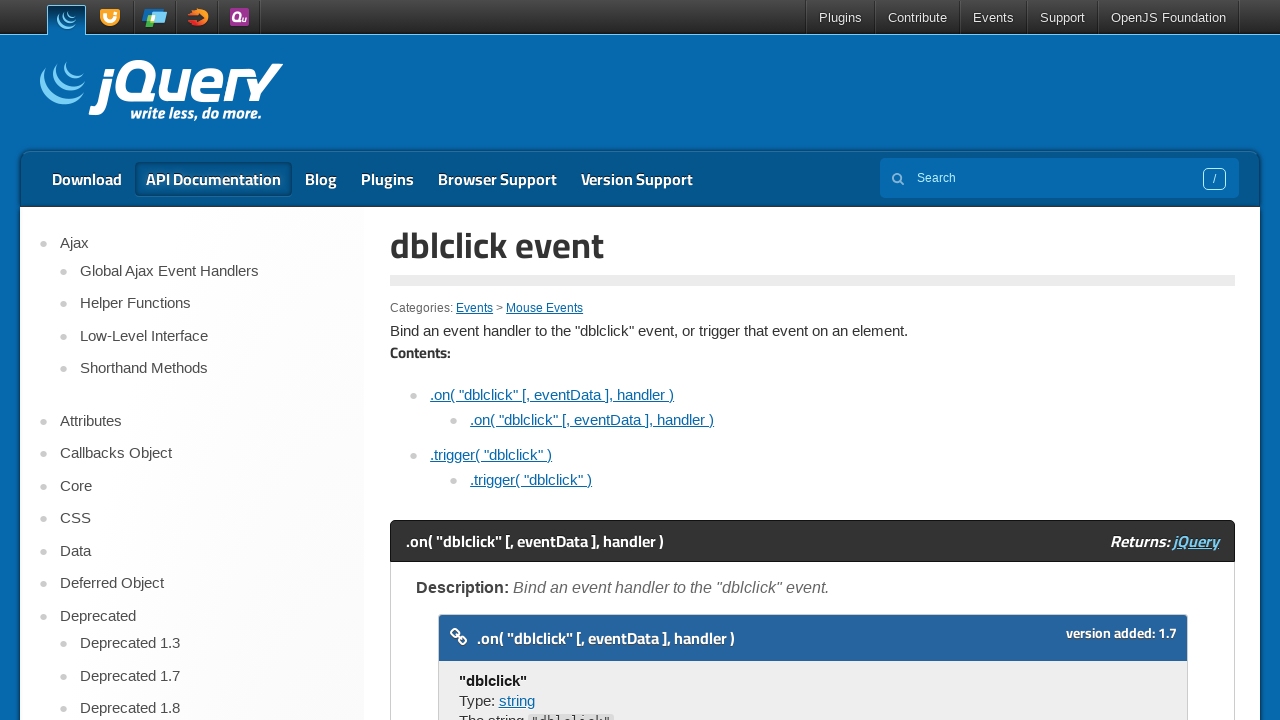

Scrolled to the demo section
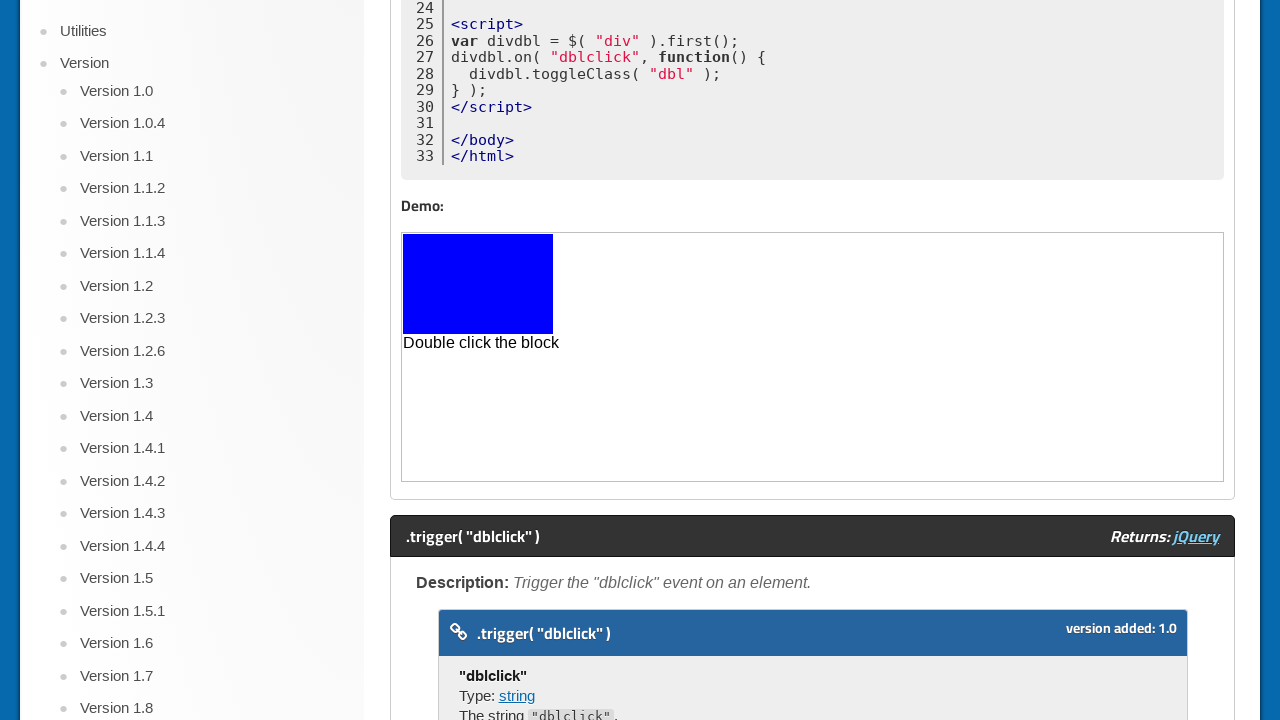

Located the first iframe on the page
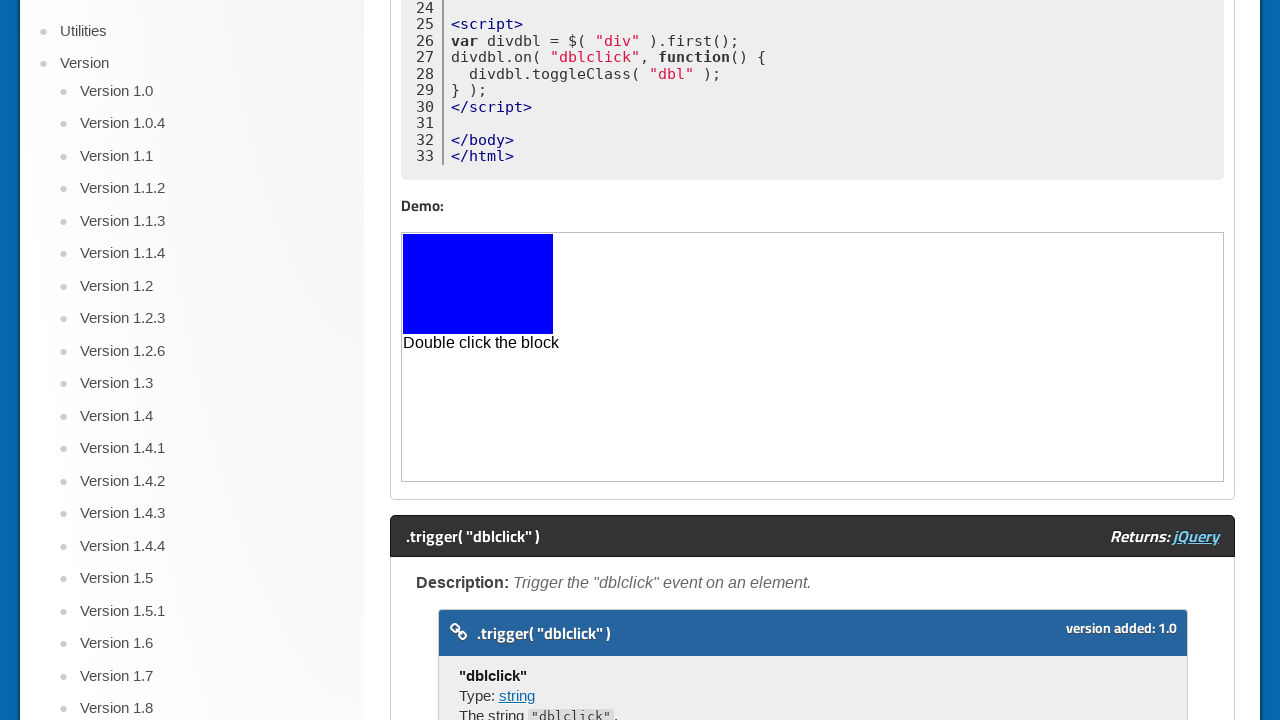

Double-clicked the first div element within the iframe at (478, 284) on iframe >> nth=0 >> internal:control=enter-frame >> div >> nth=0
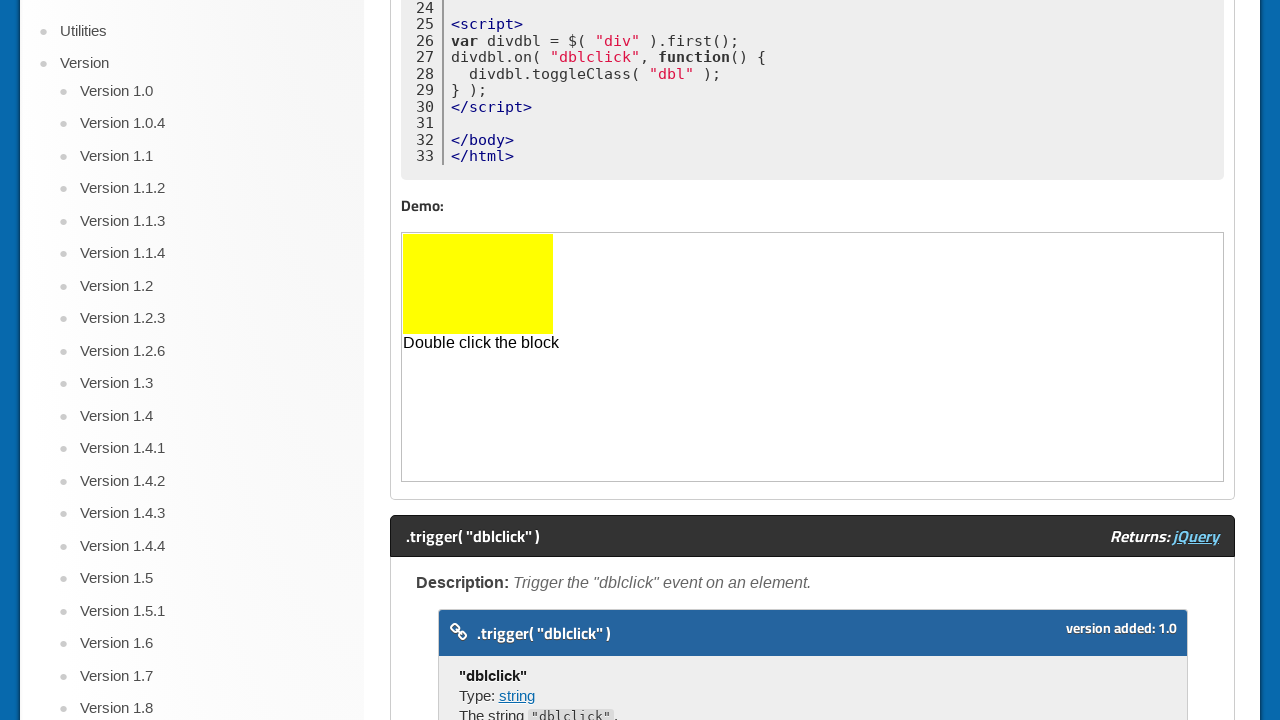

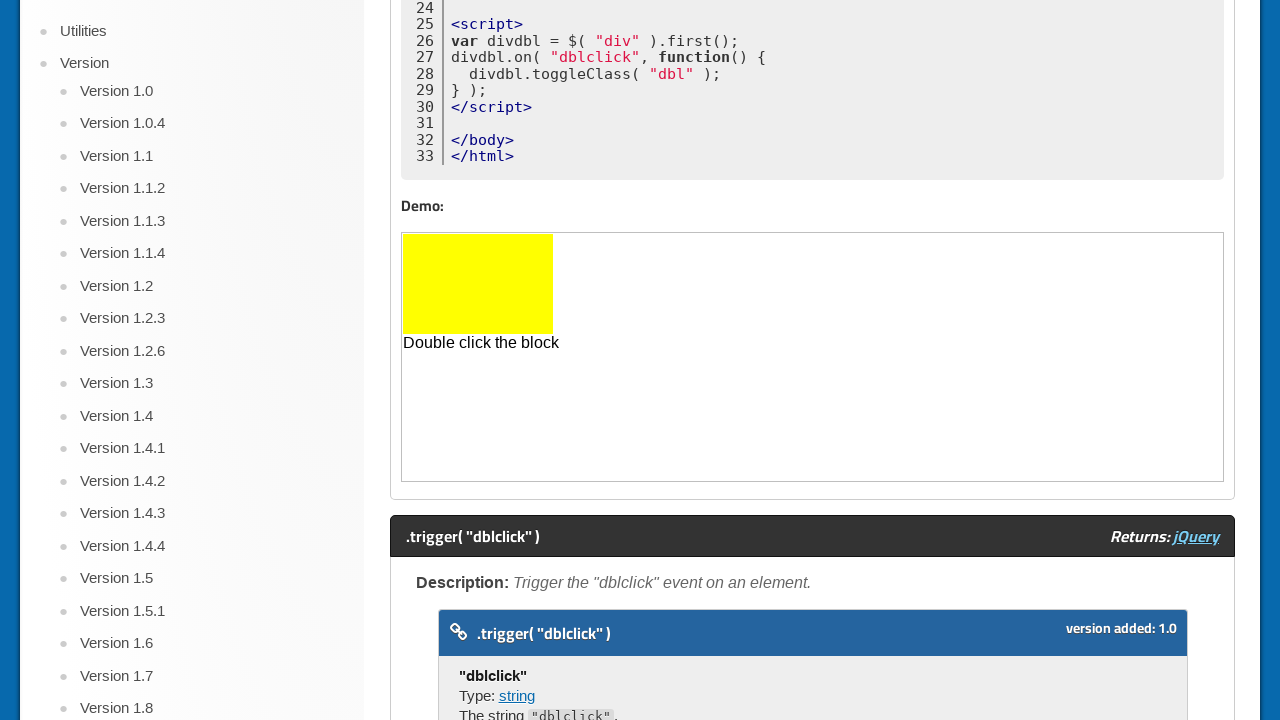